Tests the add/remove elements functionality by clicking "Add Element" button to create a delete button, verifying it appears, clicking the delete button, and verifying the element is removed from the page.

Starting URL: https://practice.cydeo.com/add_remove_elements/

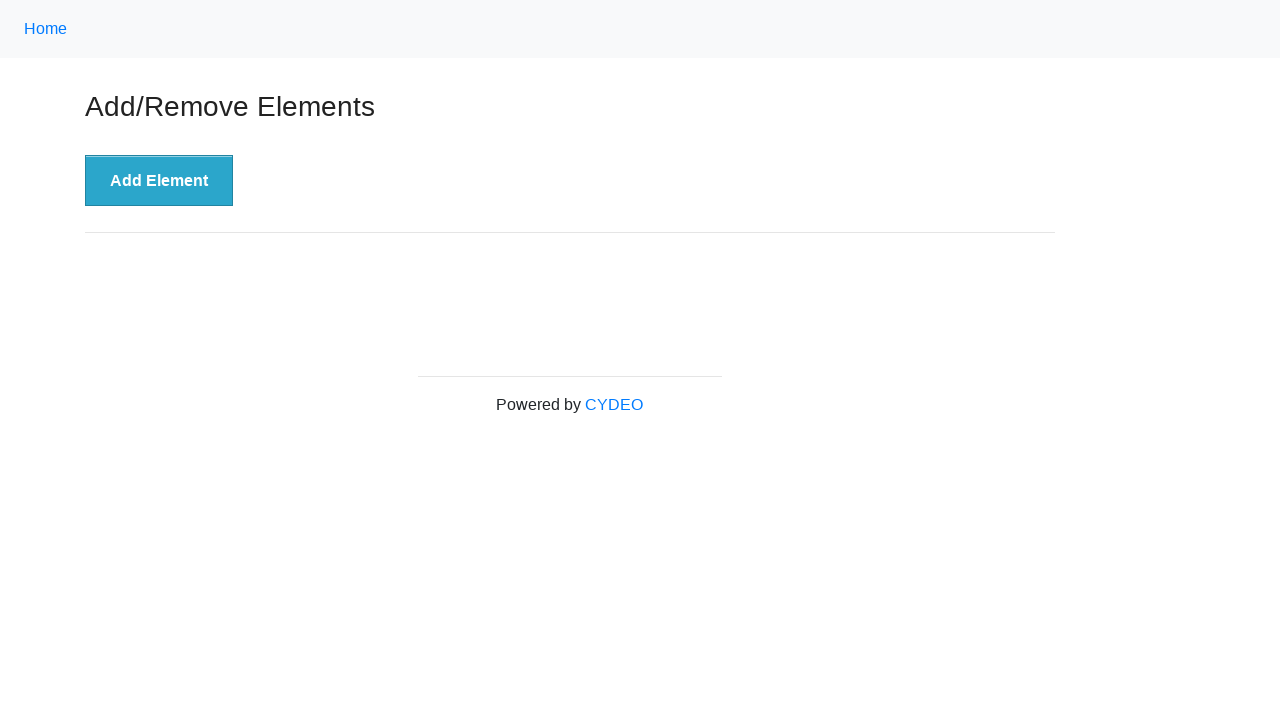

Clicked 'Add Element' button at (159, 181) on button:has-text('Add Element')
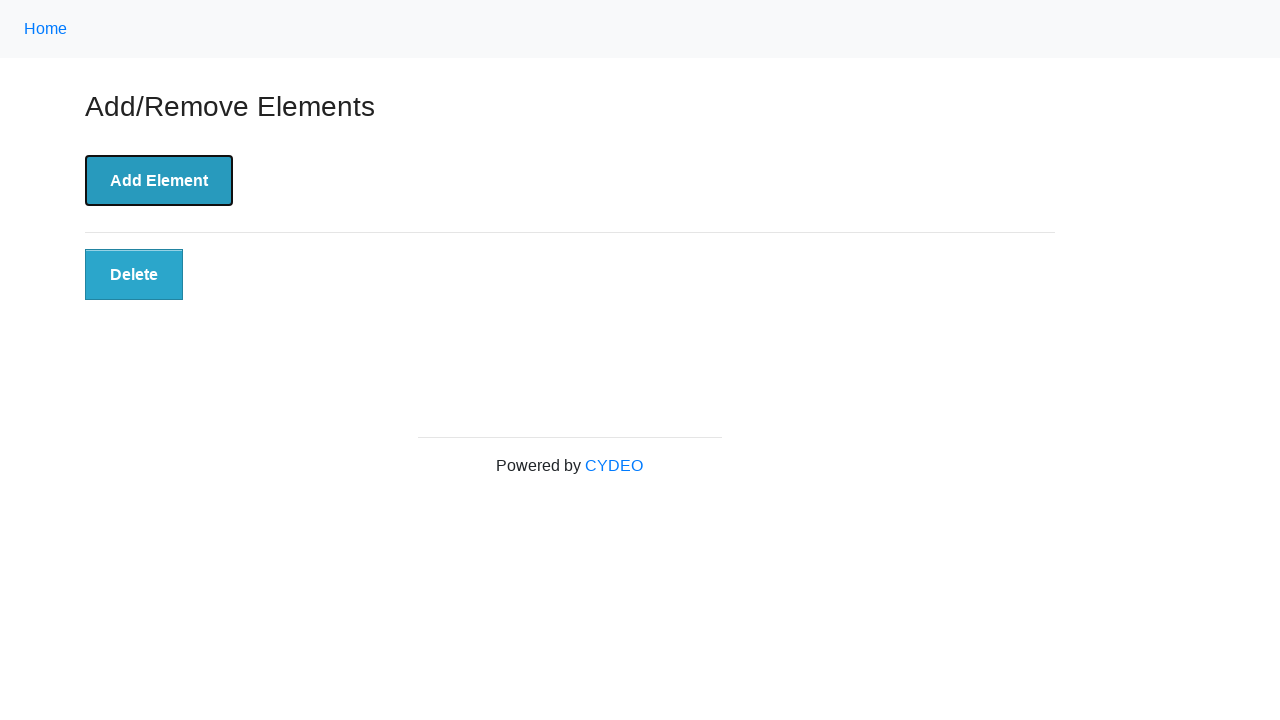

Delete button became visible after adding element
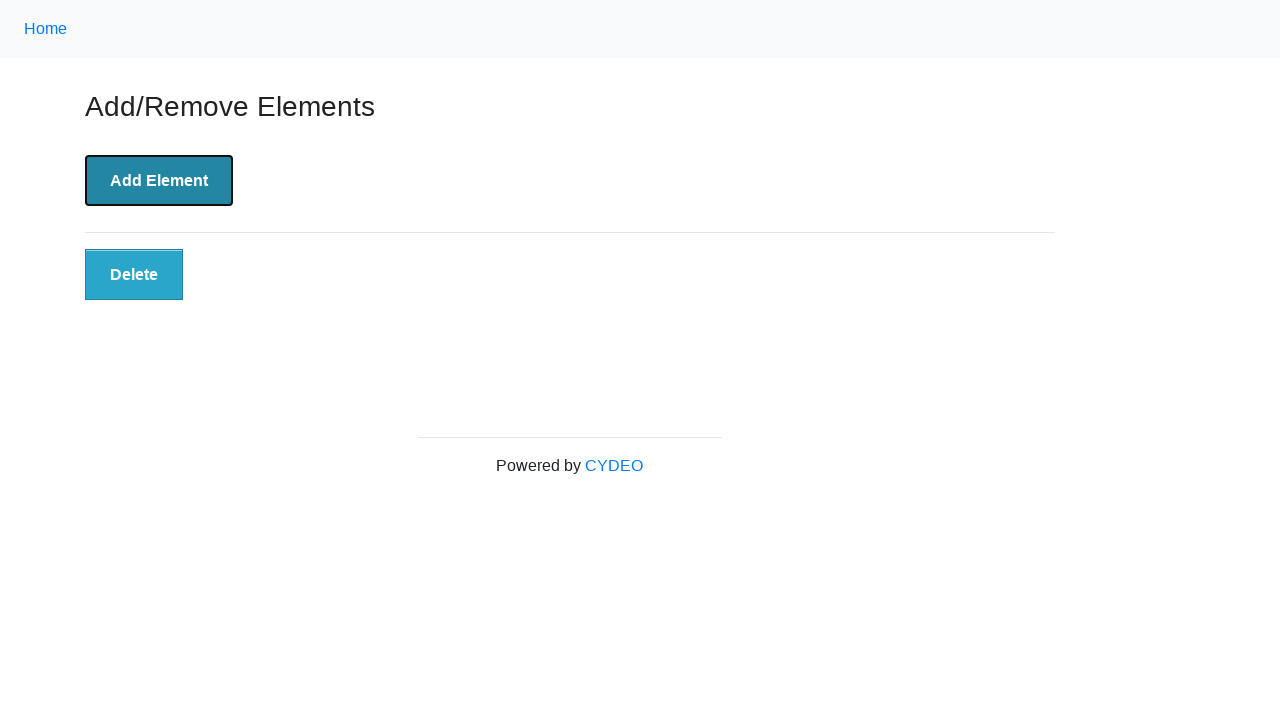

Verified delete button is visible
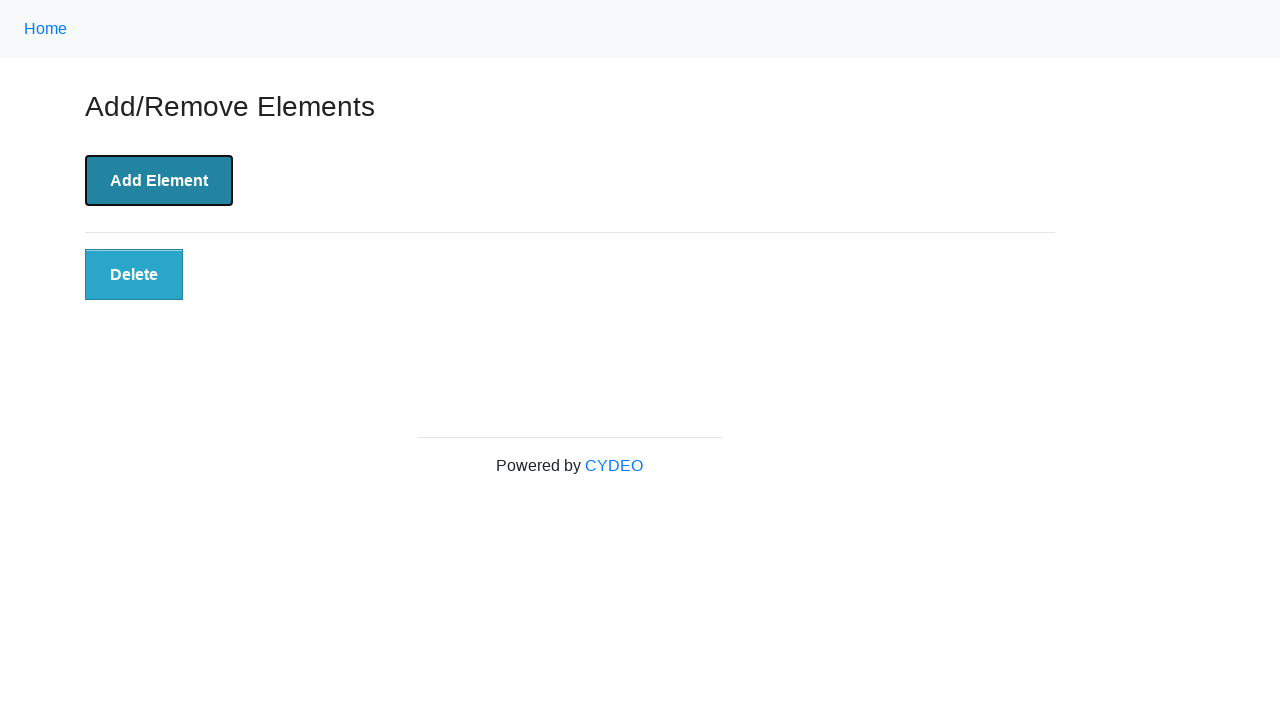

Clicked delete button at (134, 275) on button.added-manually
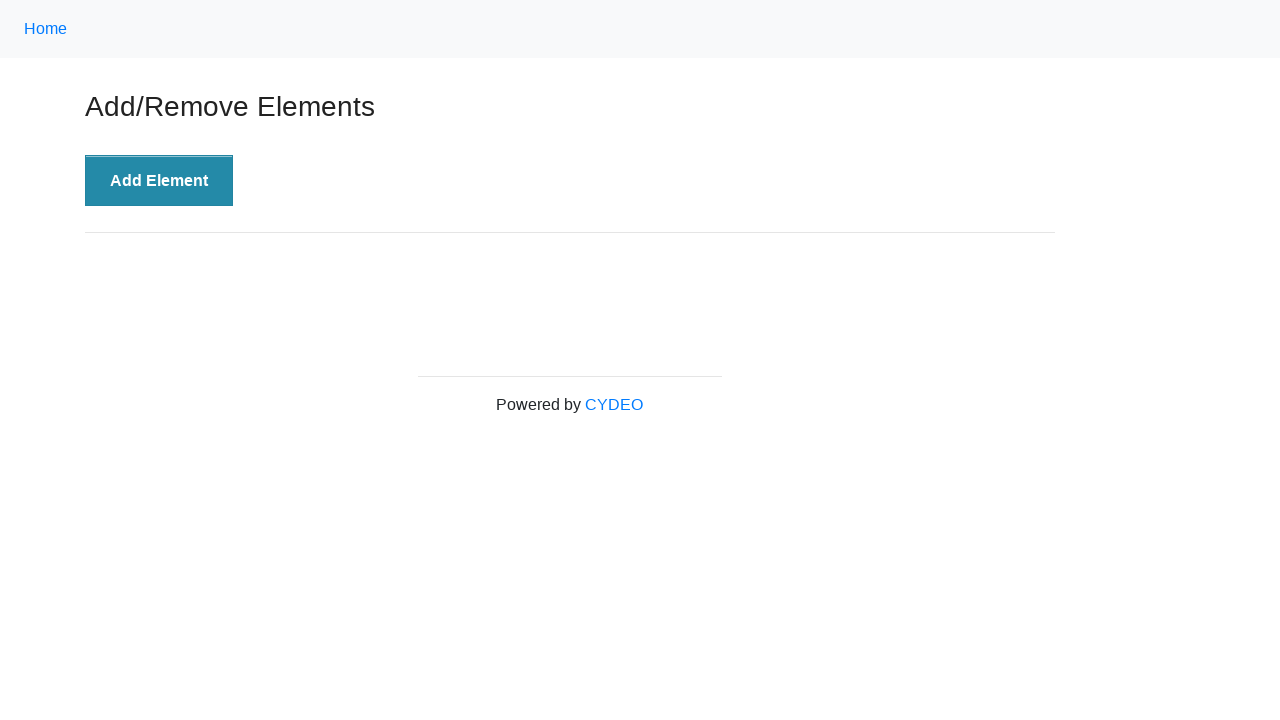

Delete button element detached from DOM
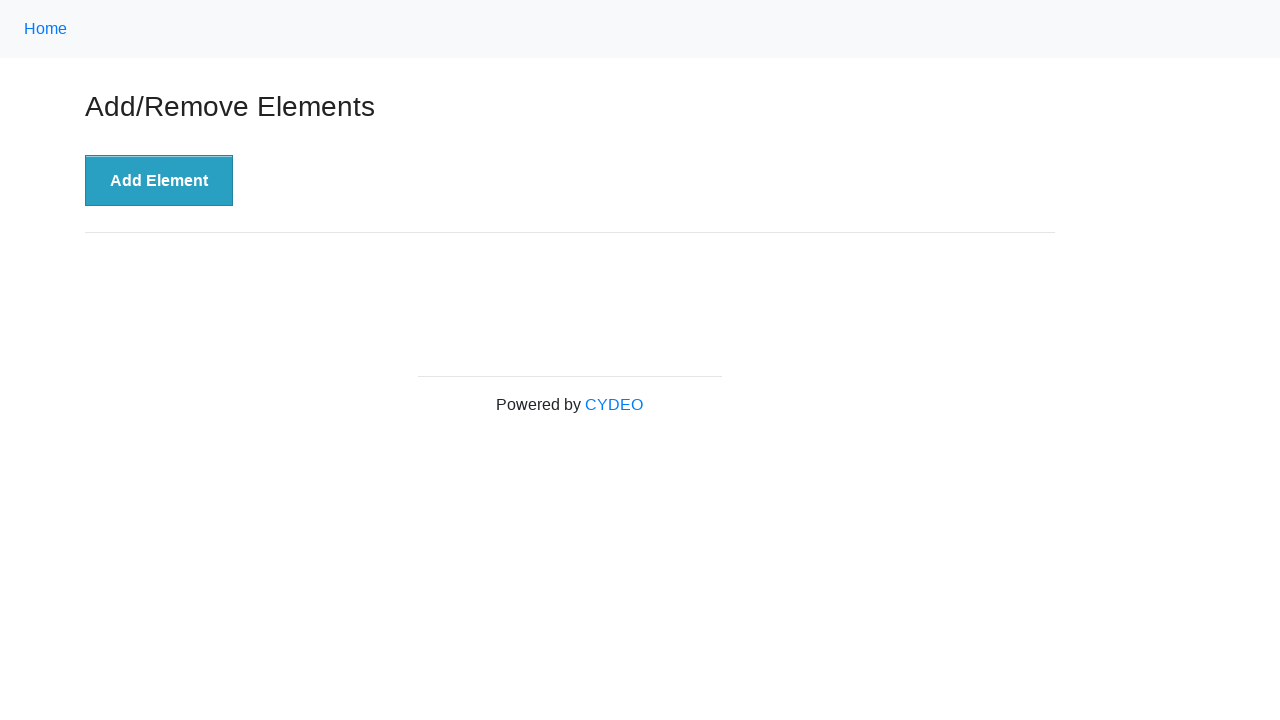

Confirmed delete button is no longer displayed
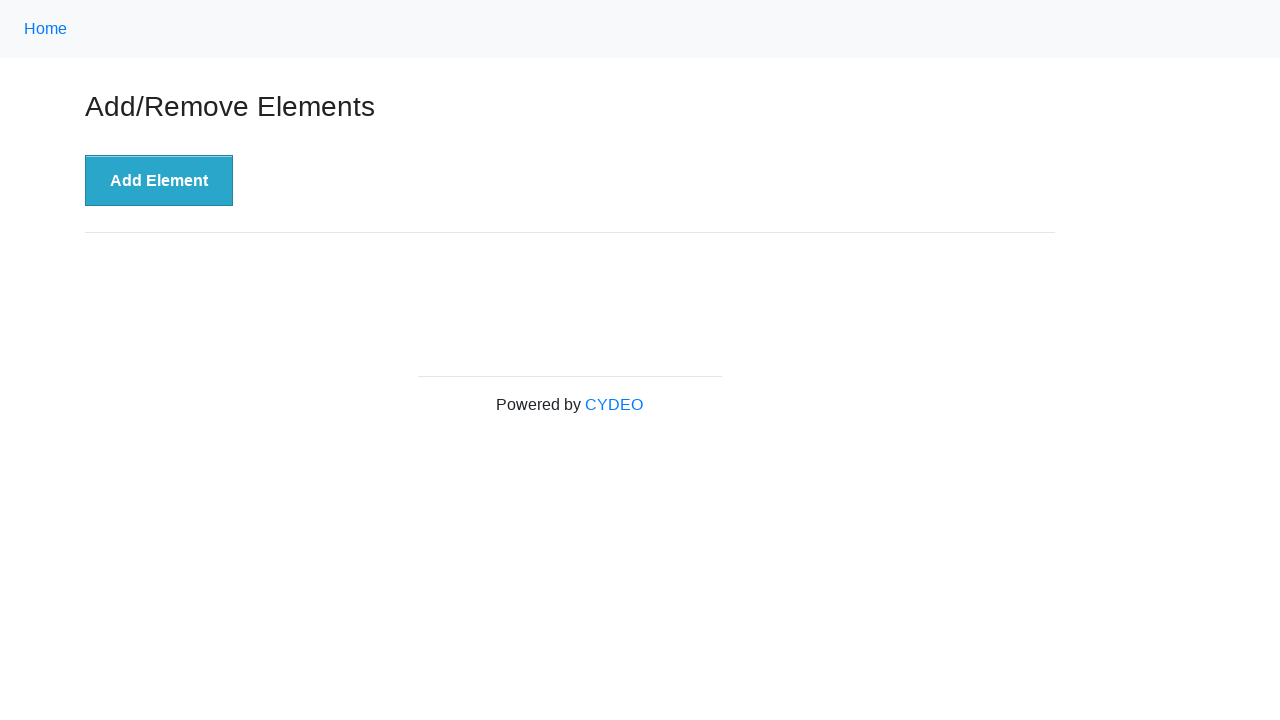

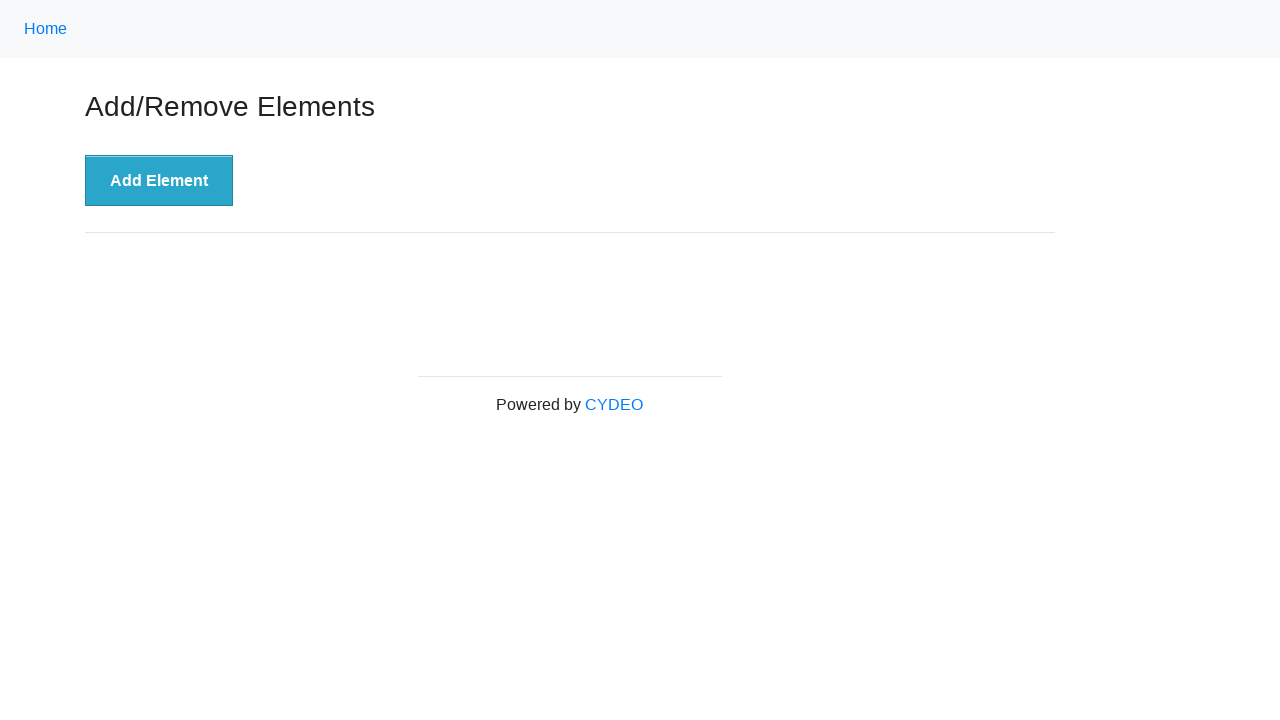